Tests the search functionality on YMCA Cape Cod website by entering a location query and verifying the search results breadcrumb

Starting URL: https://ymcacapecod.org/

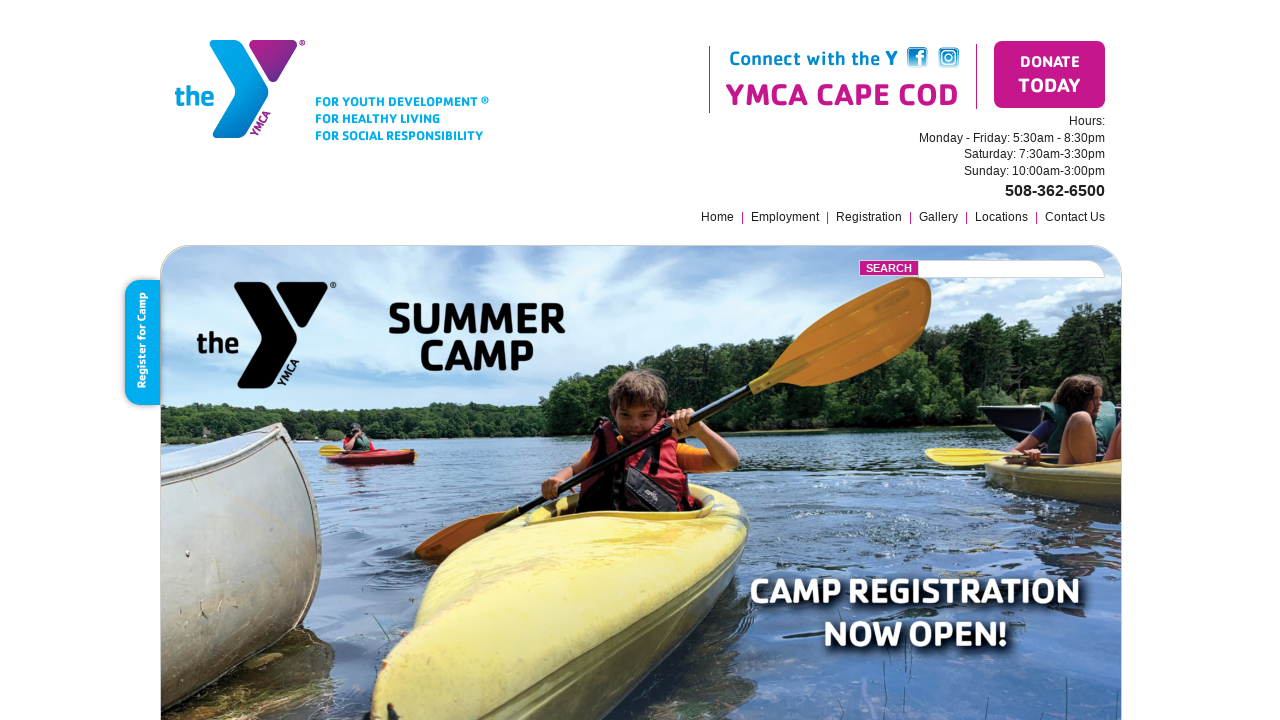

Filled search field with 'Eastham' location on .field
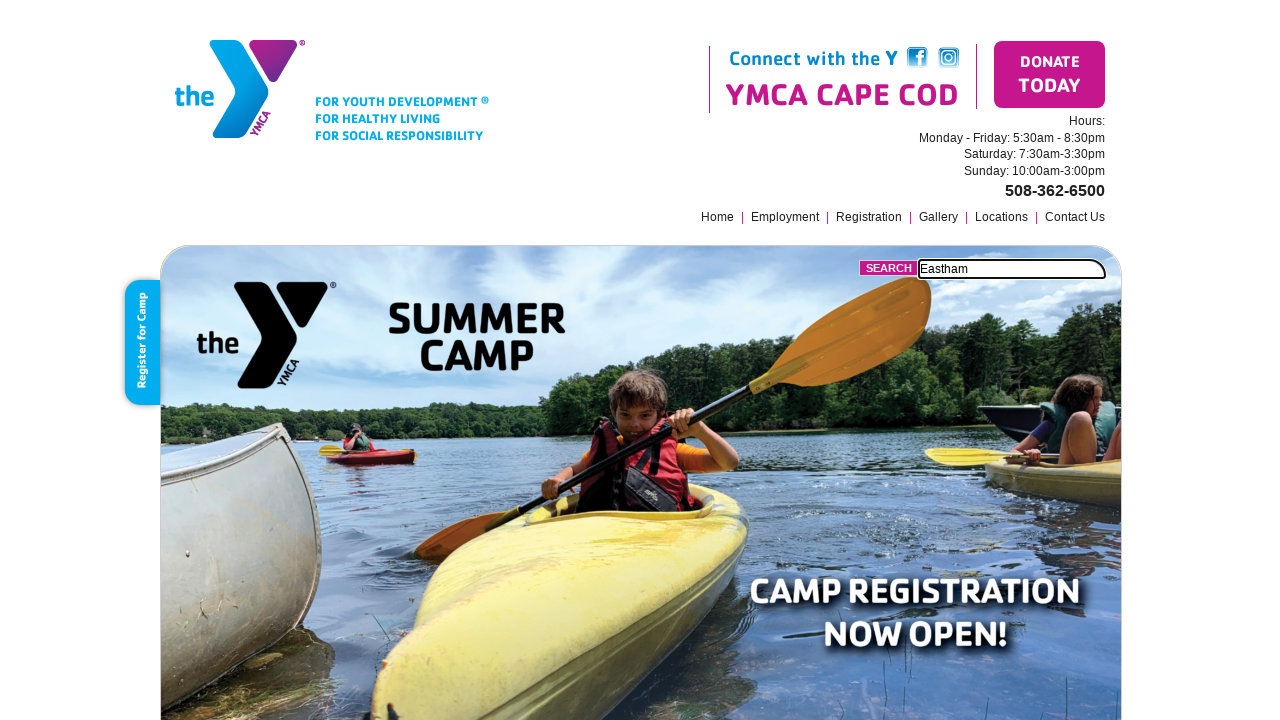

Clicked search/submit button at (889, 268) on .submit
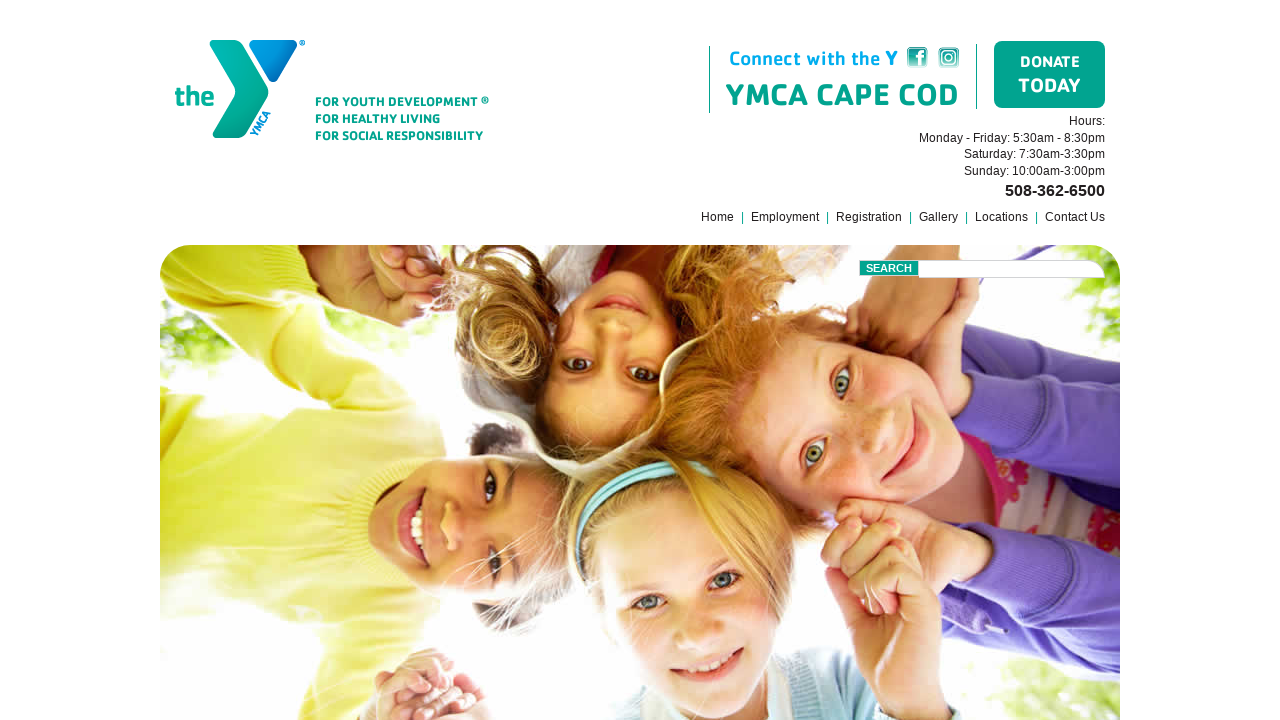

Breadcrumb appeared confirming search results loaded
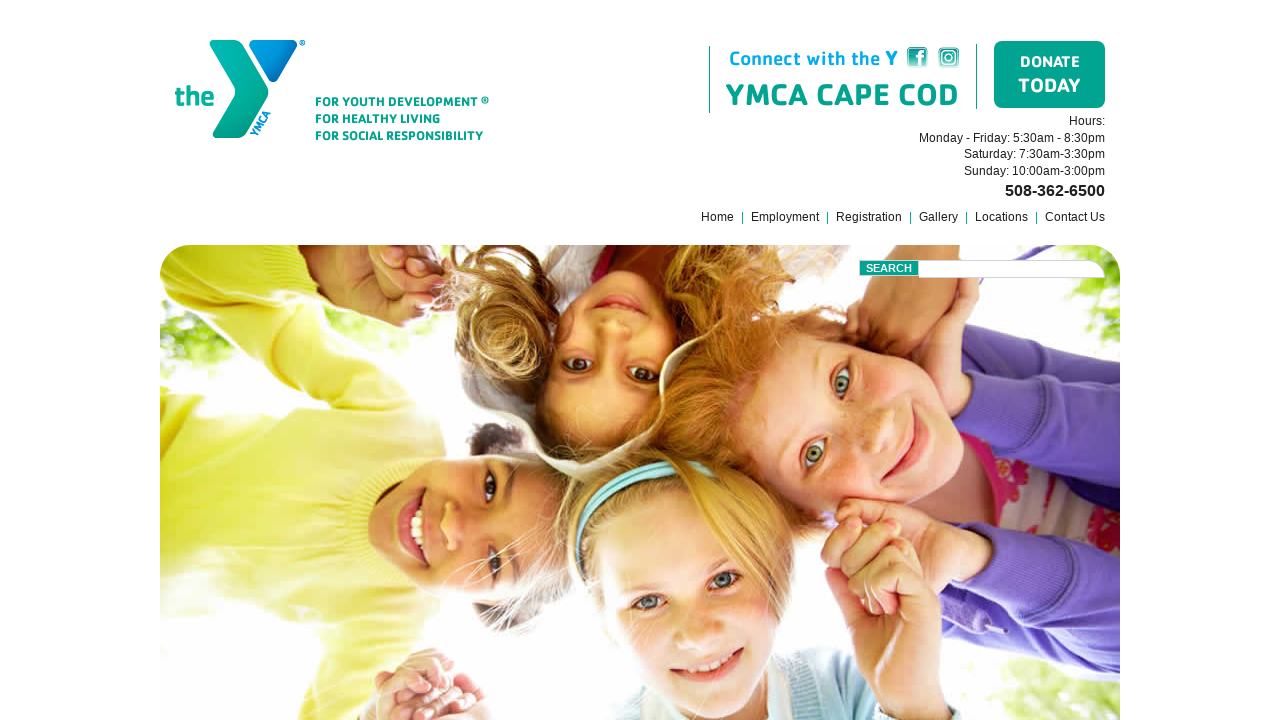

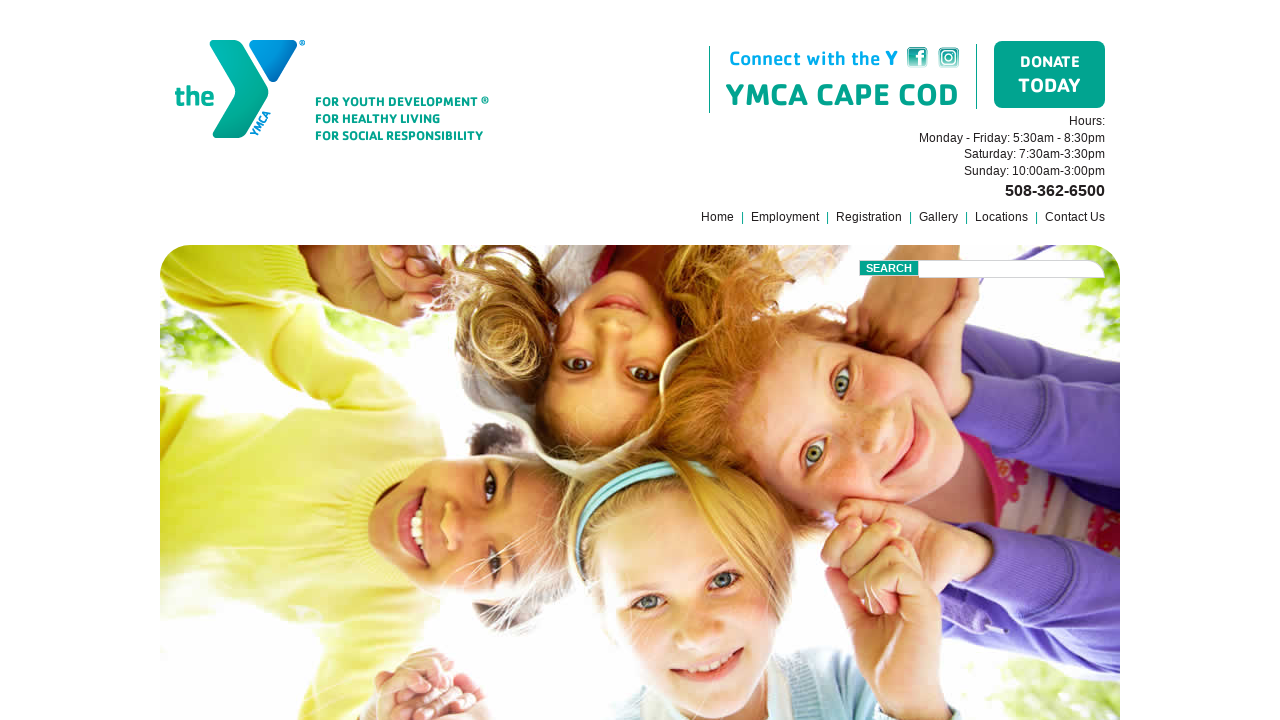